Opens a new window, navigates to a course page to get a course name, then switches back to the original window to fill that course name into a form field

Starting URL: https://rahulshettyacademy.com/angularpractice/

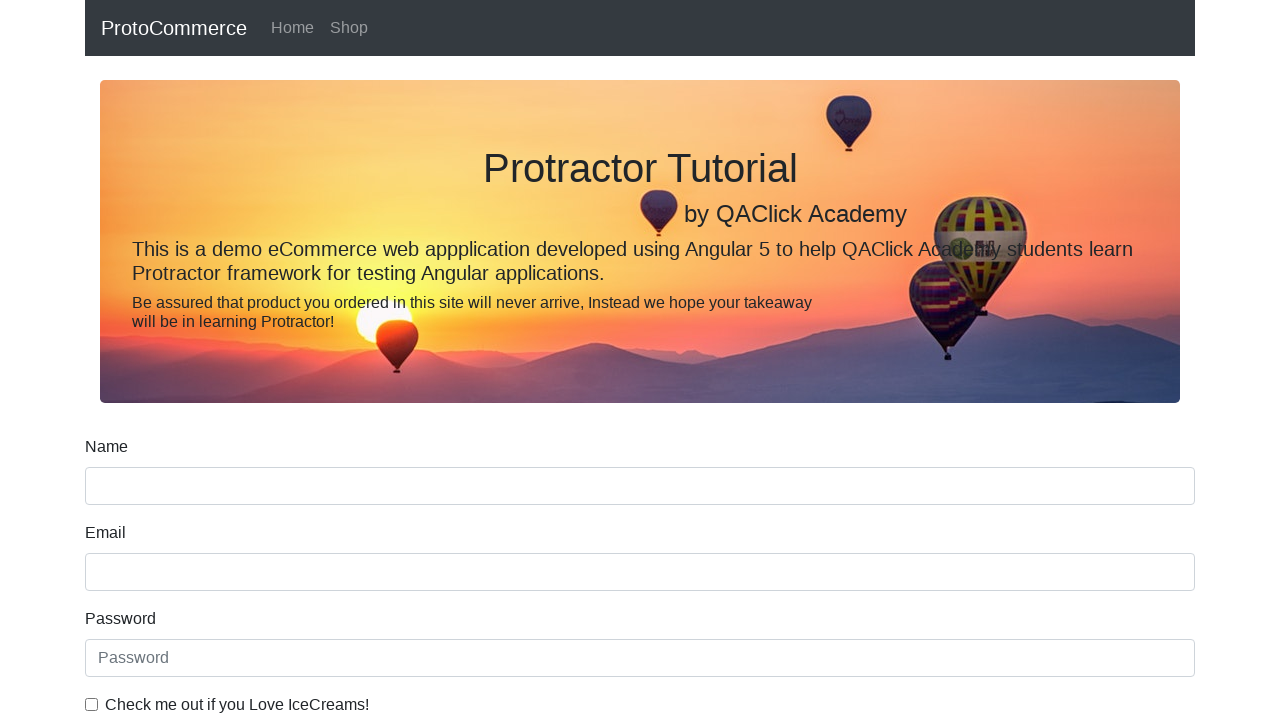

Opened a new browser window/tab
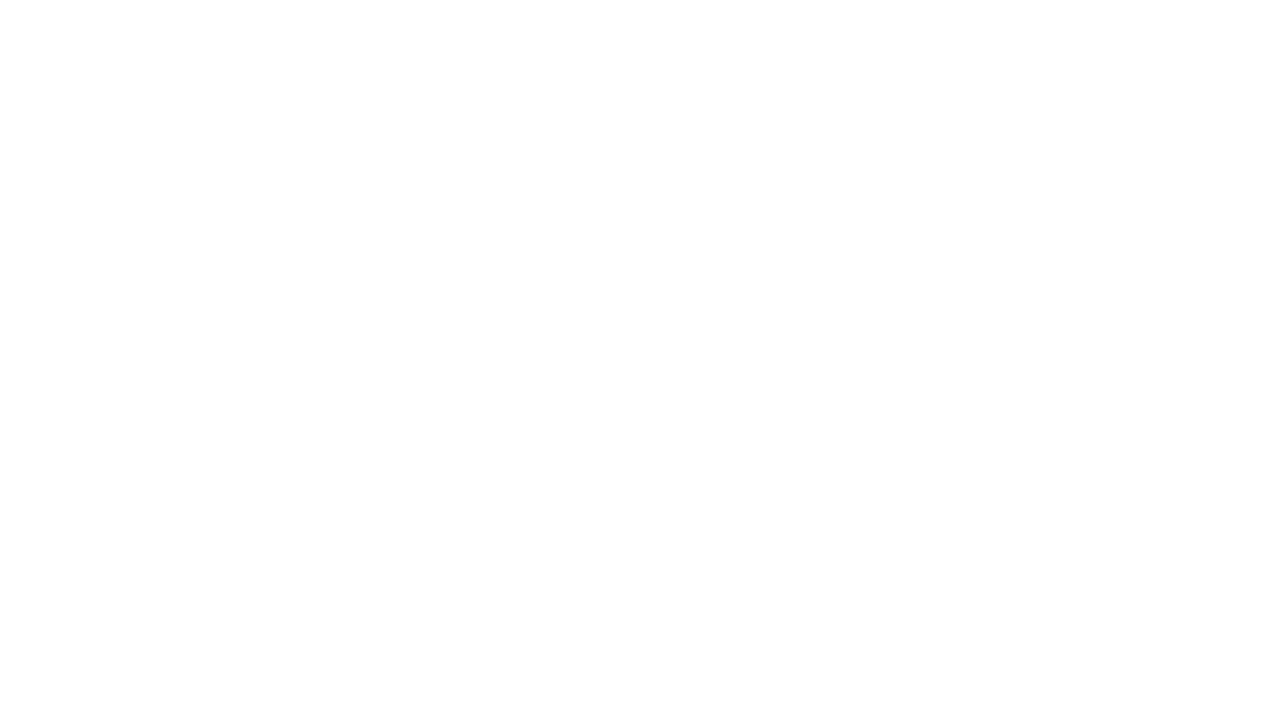

Navigated to Rahul Shetty Academy homepage in new window
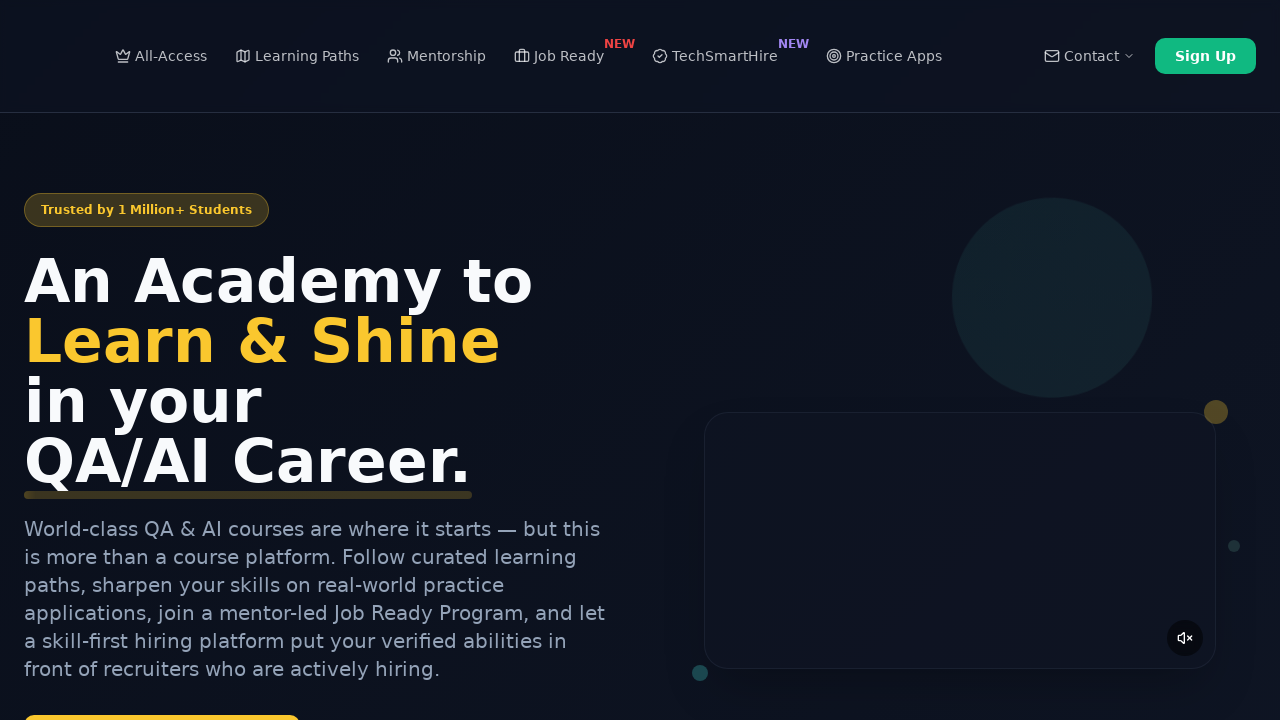

Located all course links on the page
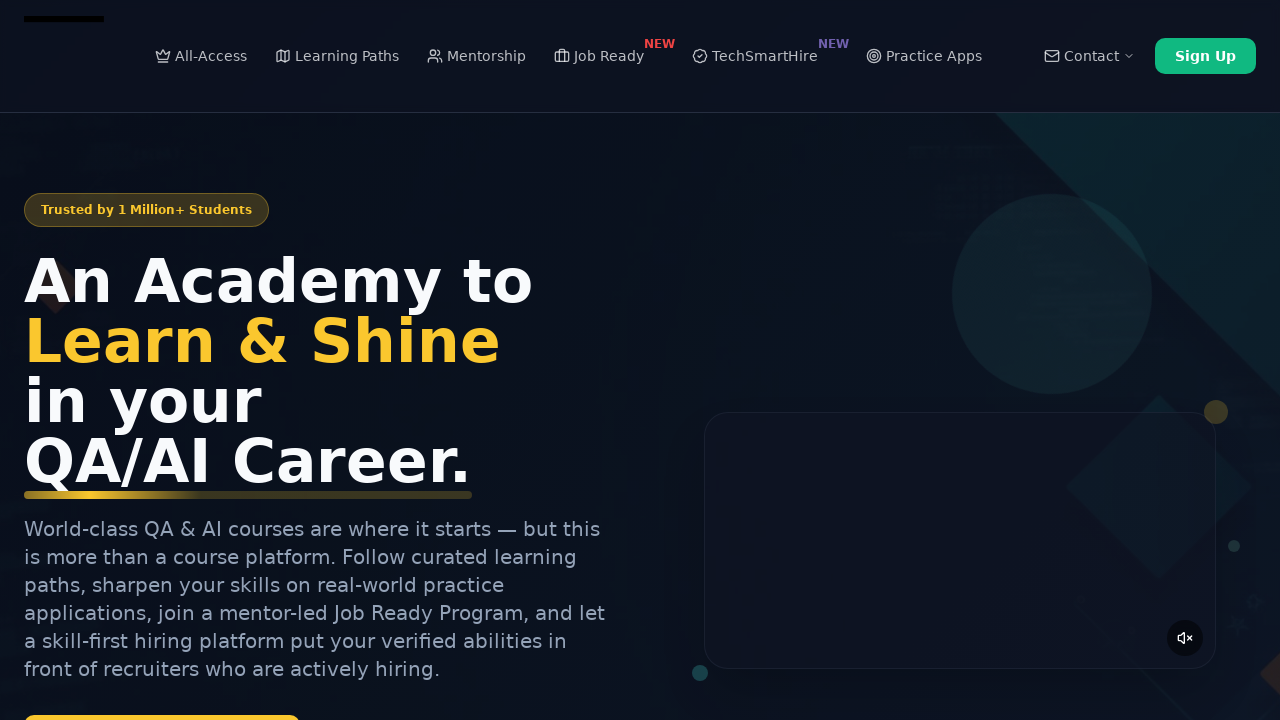

Retrieved second course name: Playwright Testing
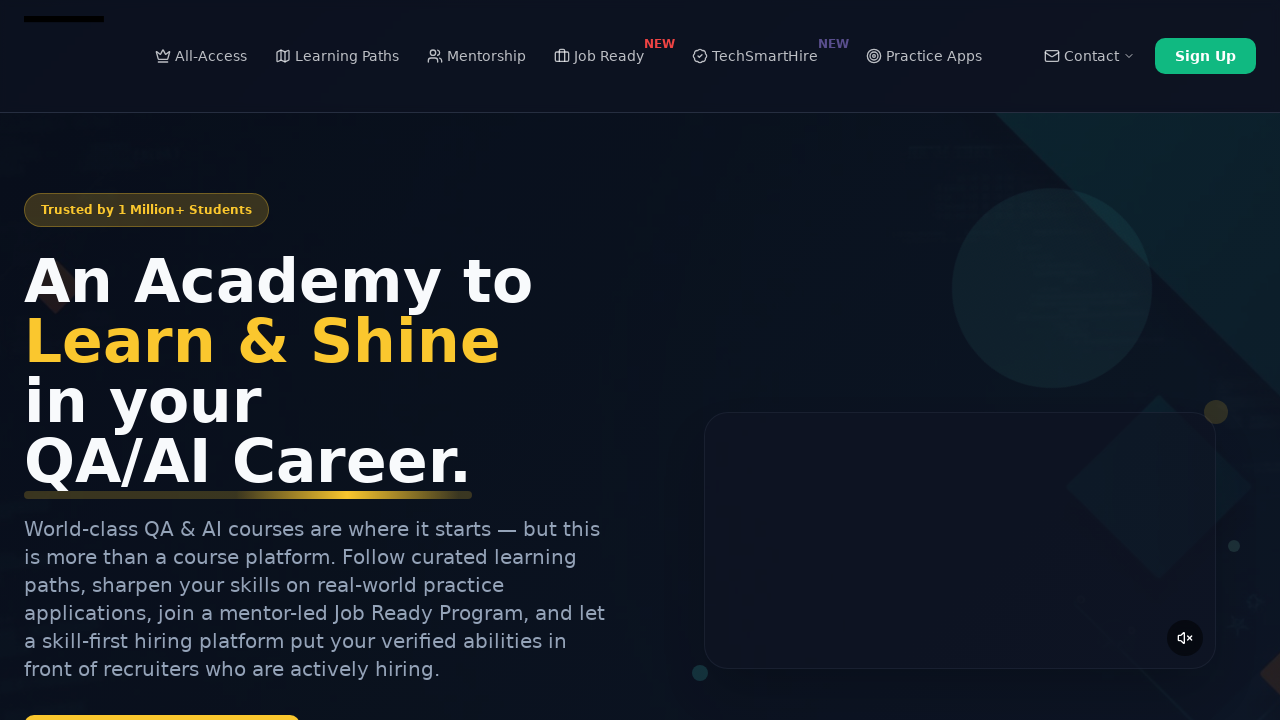

Closed the new window and switched back to original window
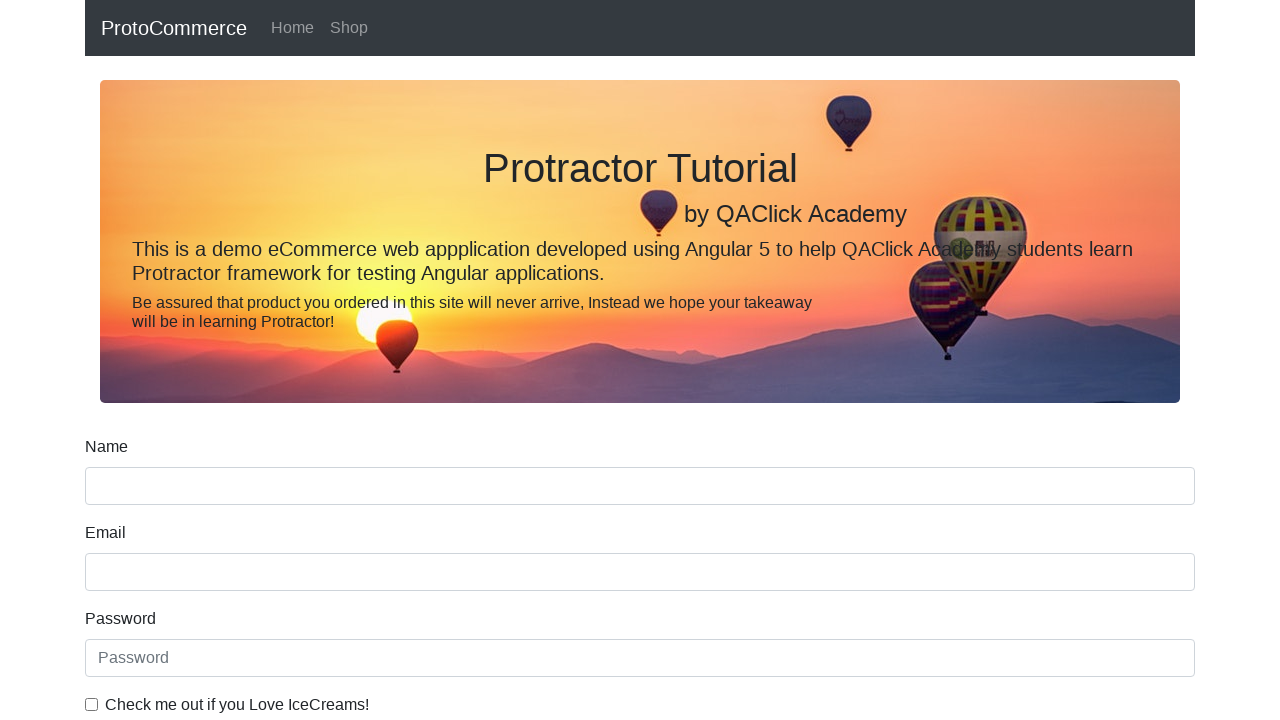

Filled name field with course name: Playwright Testing on [name='name']
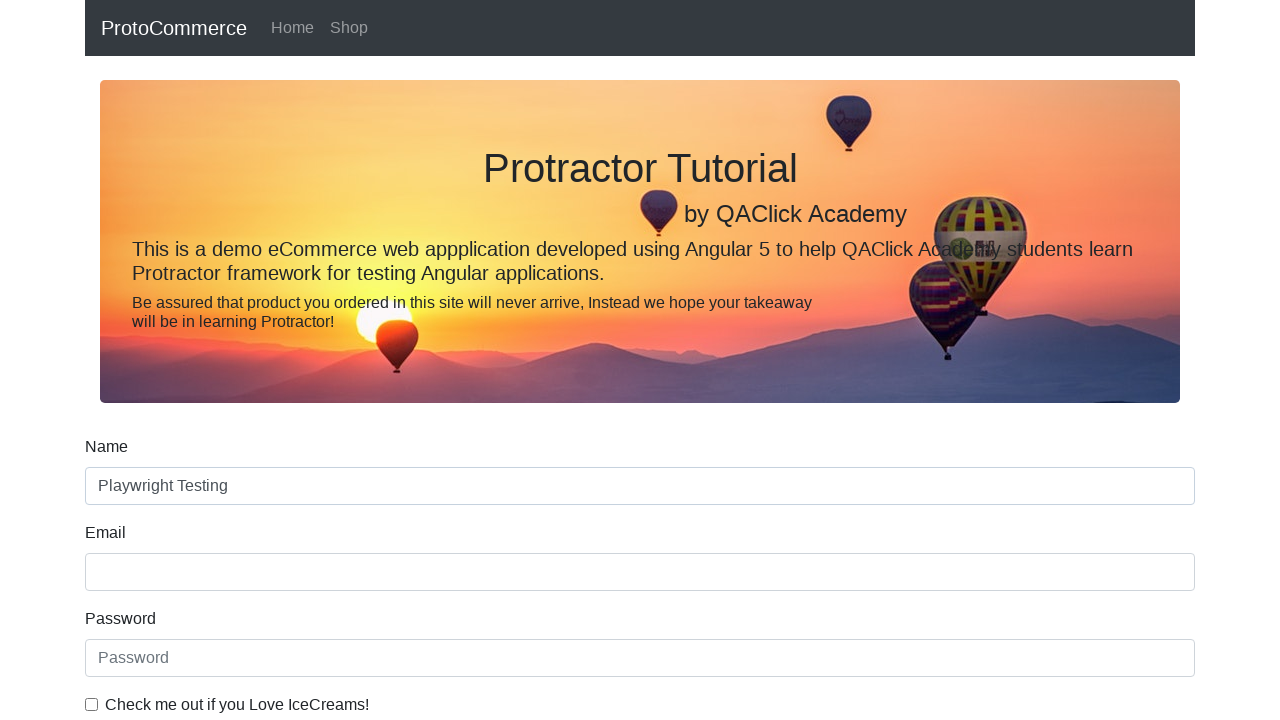

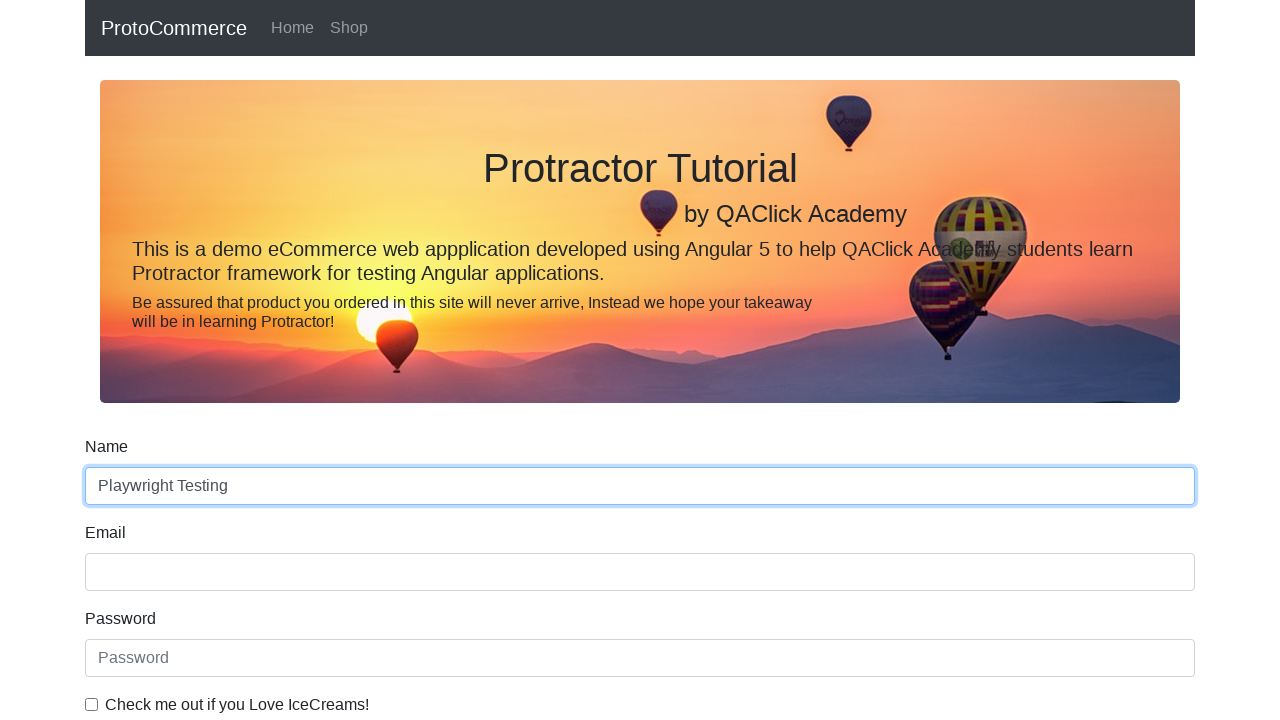